Navigates to checkboxes page and verifies the URL contains 'checkboxes' and page header is correct

Starting URL: https://the-internet.herokuapp.com

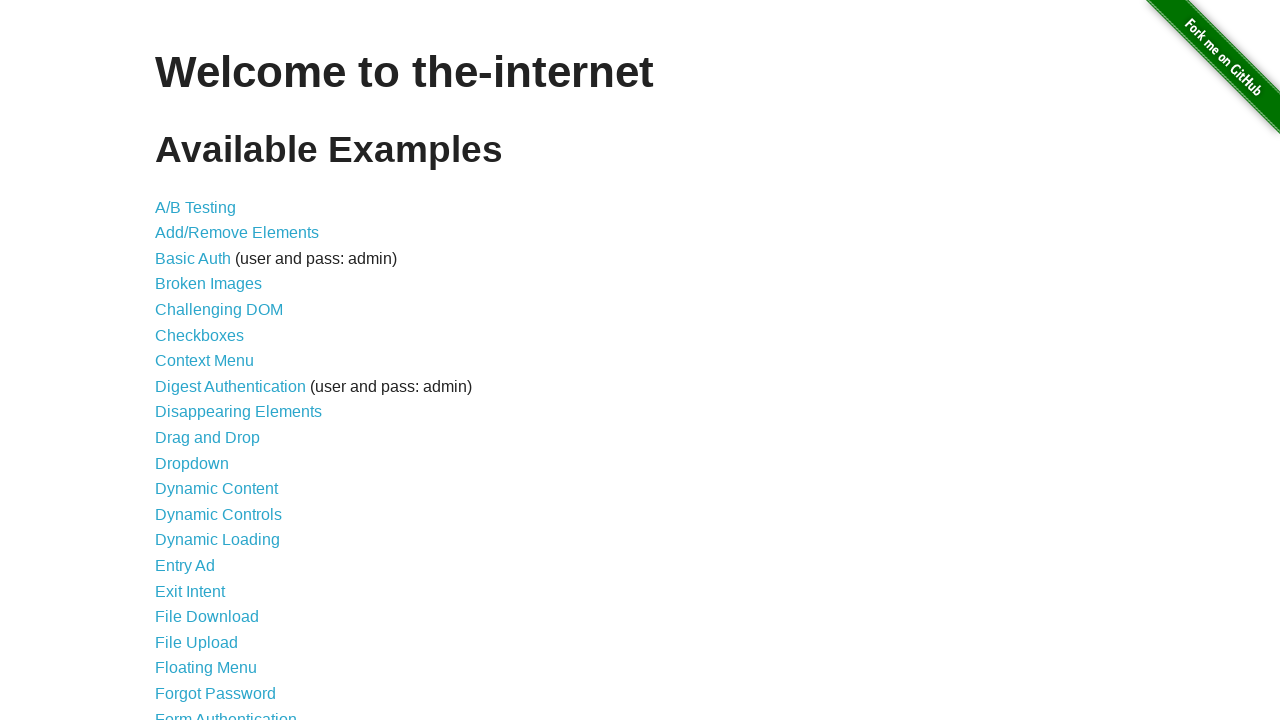

Clicked on Checkboxes link at (200, 335) on a[href='/checkboxes']
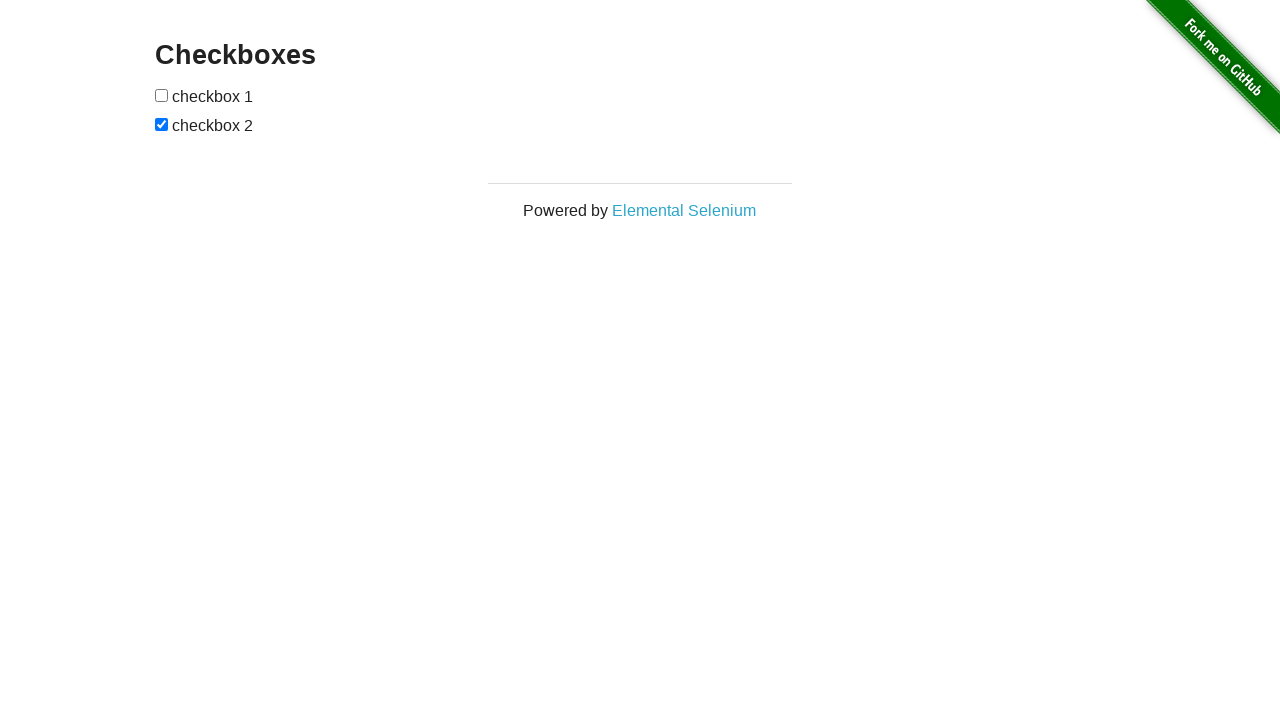

Waited for checkboxes page URL to load
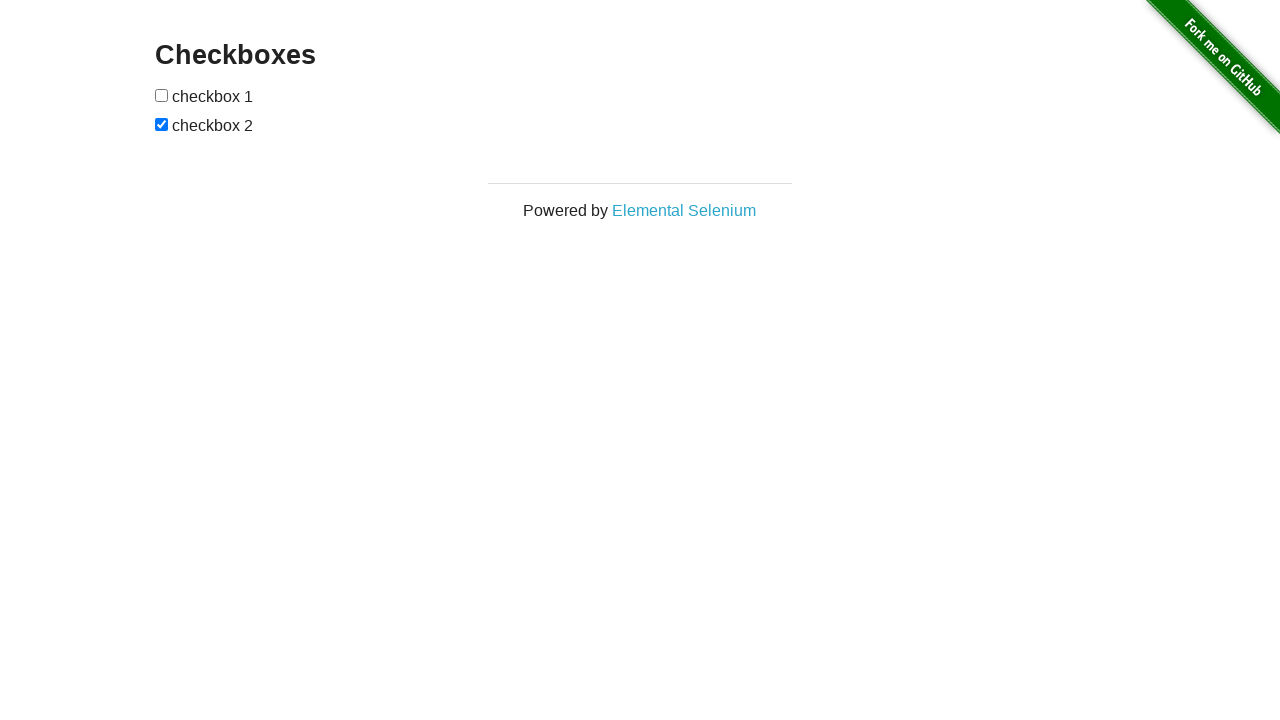

Verified URL contains 'checkboxes'
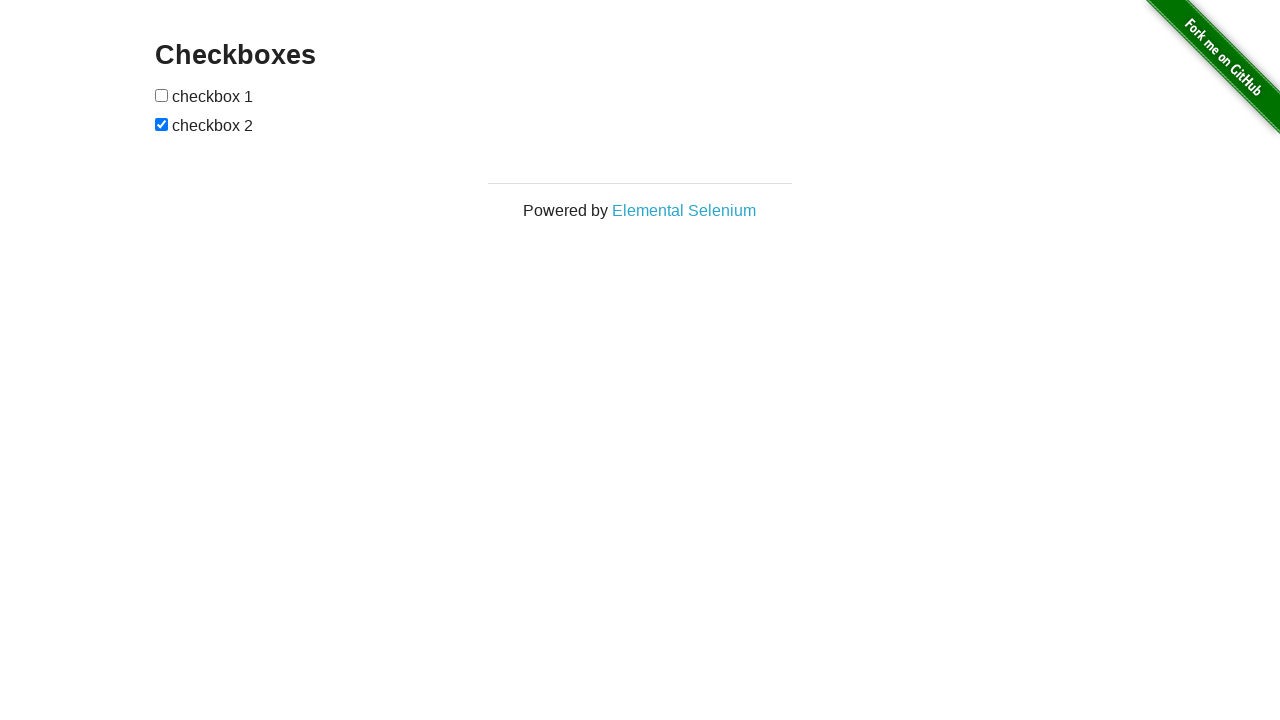

Located page header element
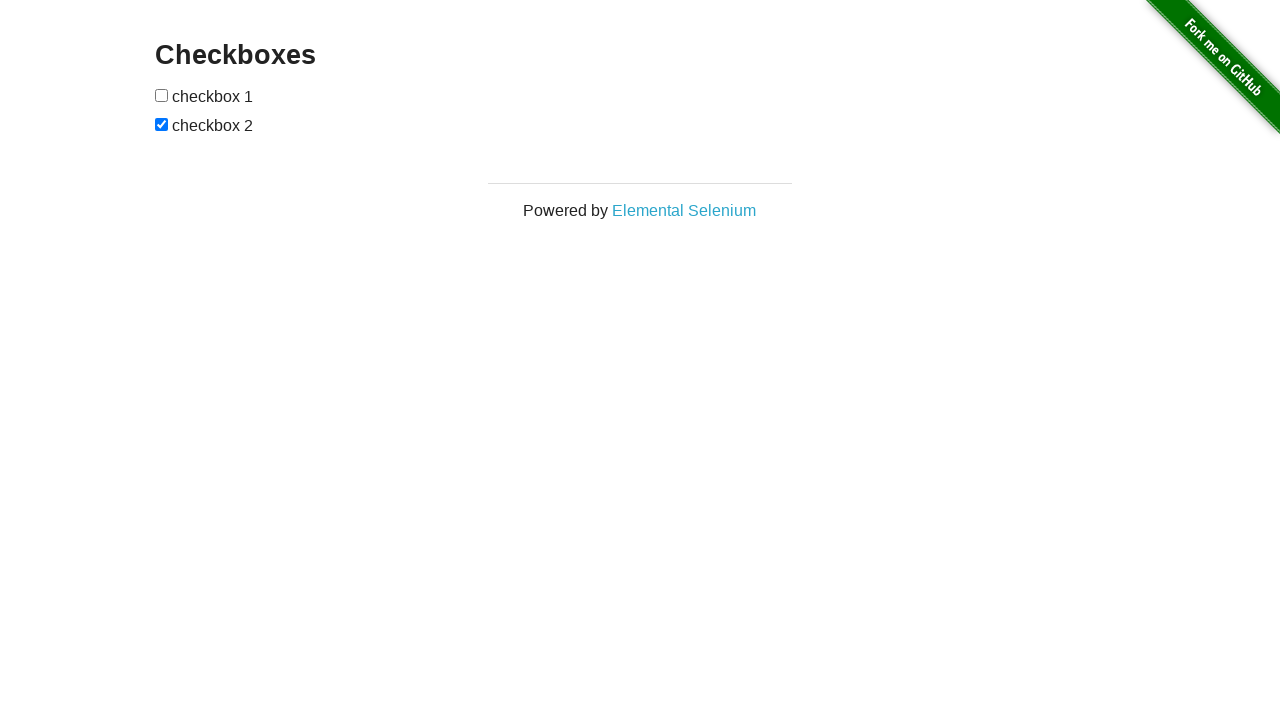

Verified page header text is 'Checkboxes'
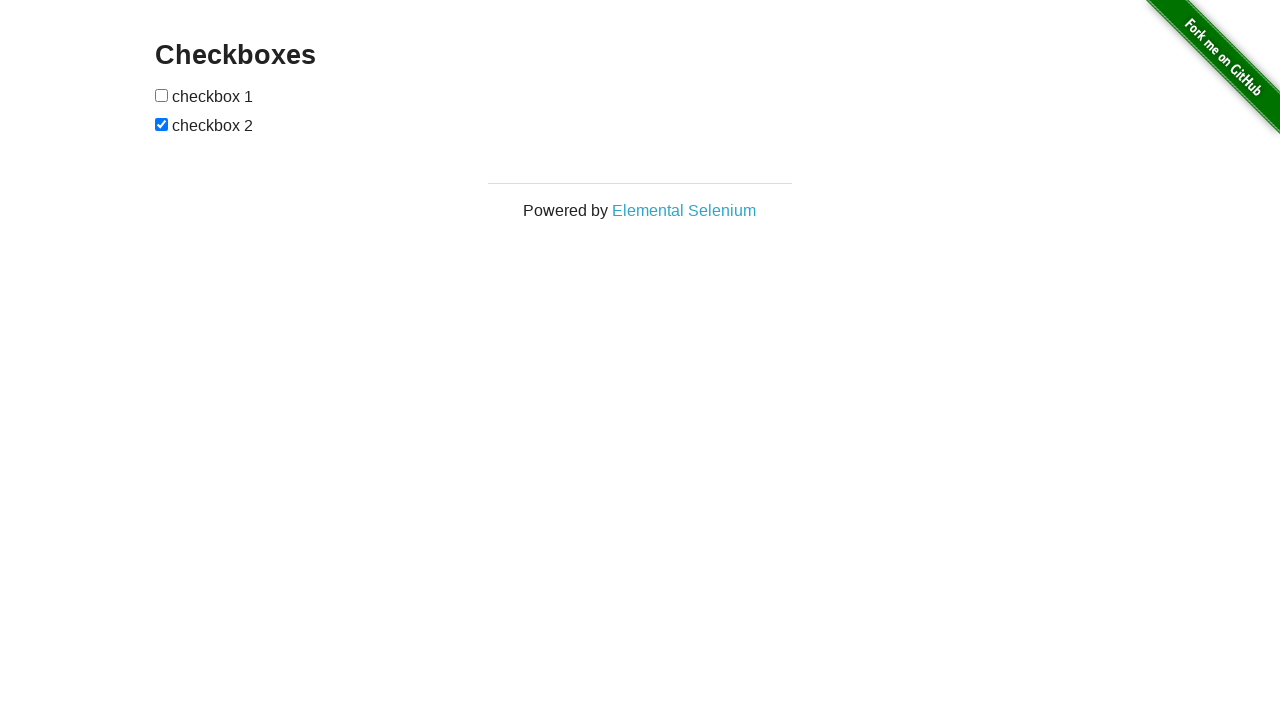

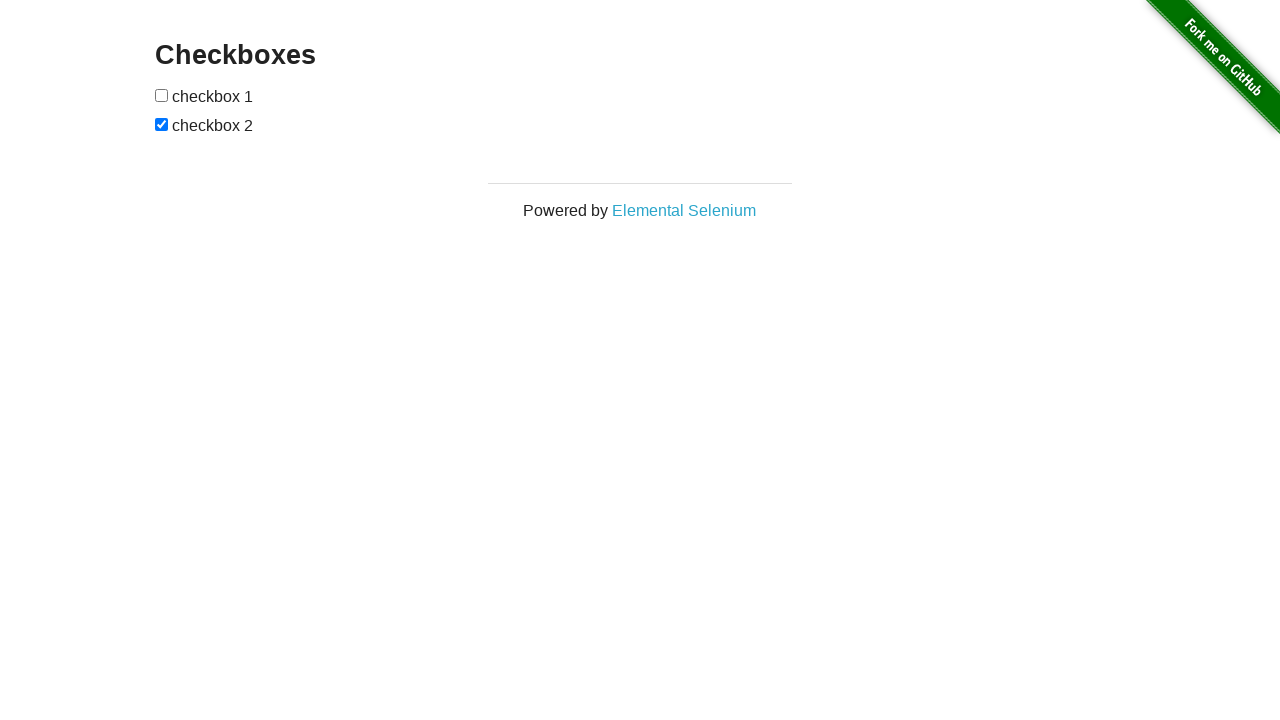